Tests clicking a button with a specific CSS class (btn-primary) on the UI Testing Playground class attribute page

Starting URL: http://uitestingplayground.com/classattr

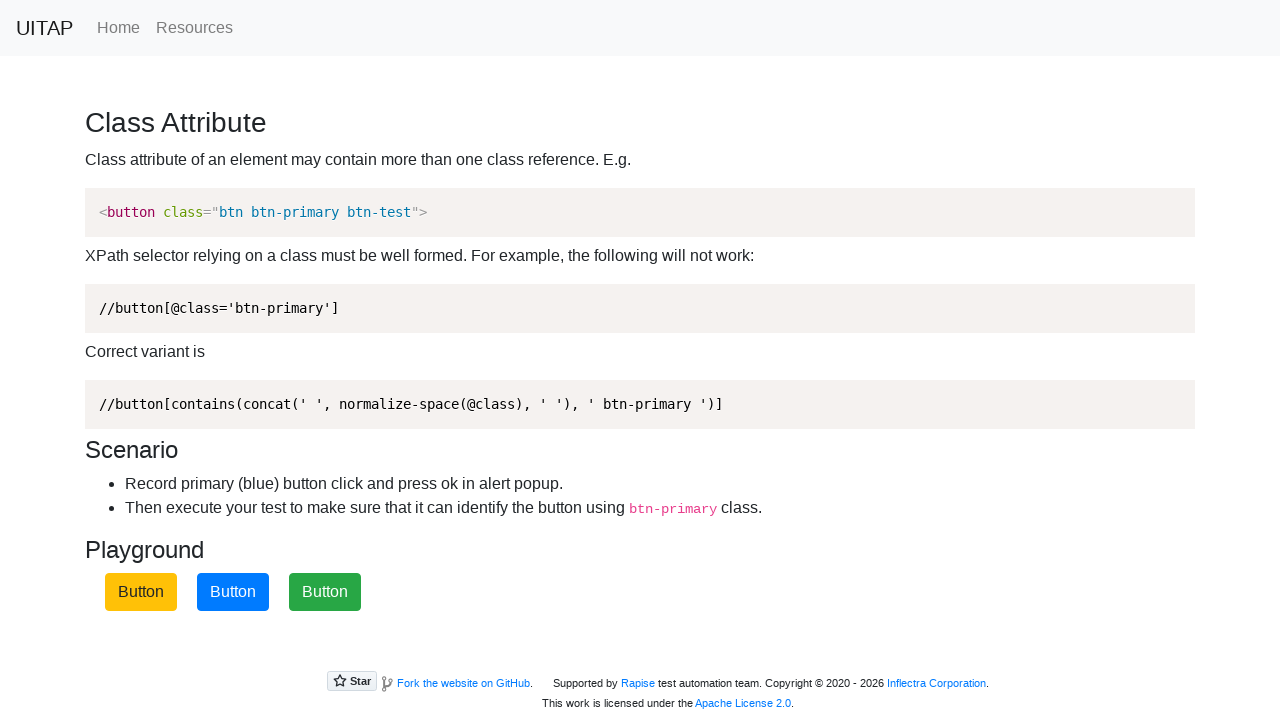

Navigated to UI Testing Playground class attribute page
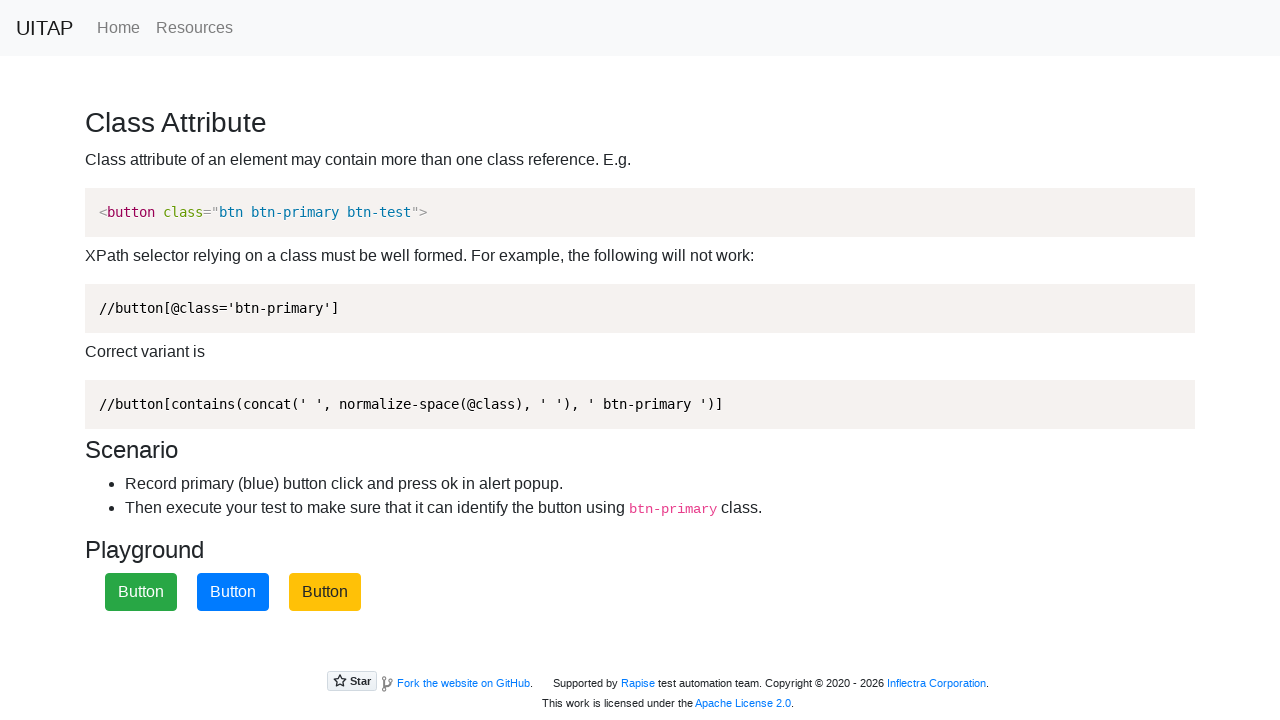

Clicked button with btn-primary CSS class at (233, 592) on button.btn-primary
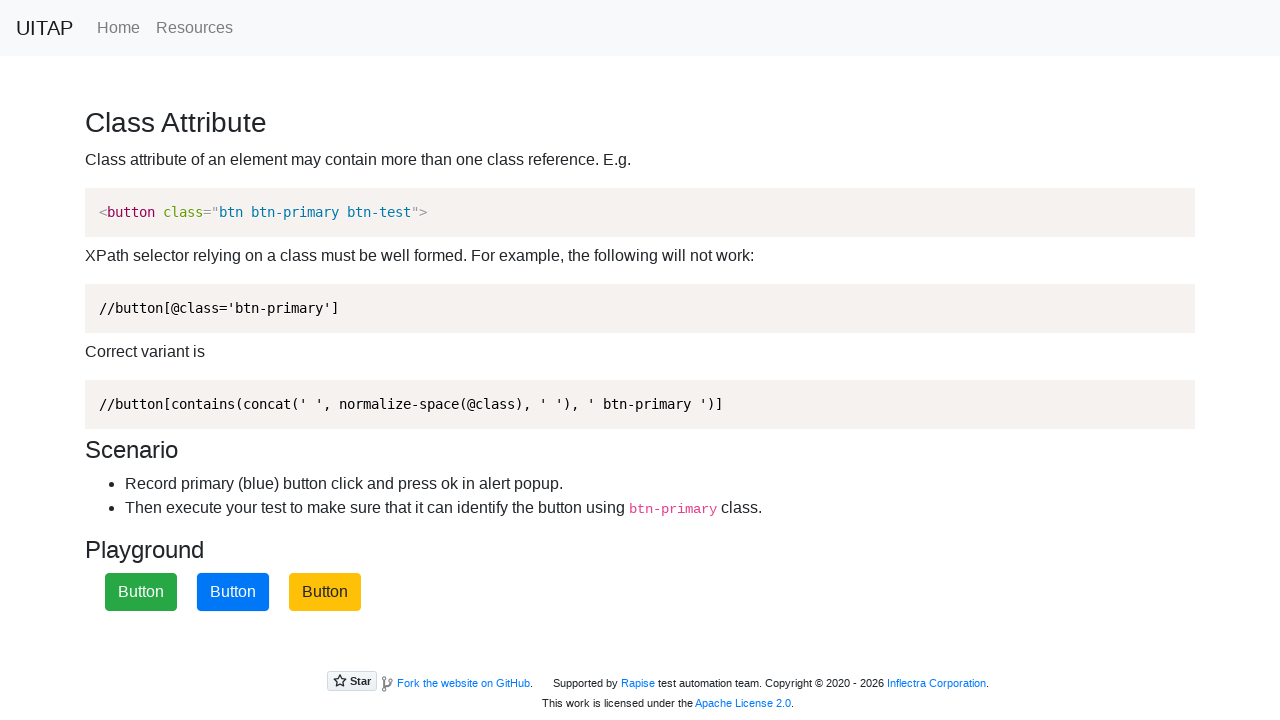

Set up dialog handler to accept alerts
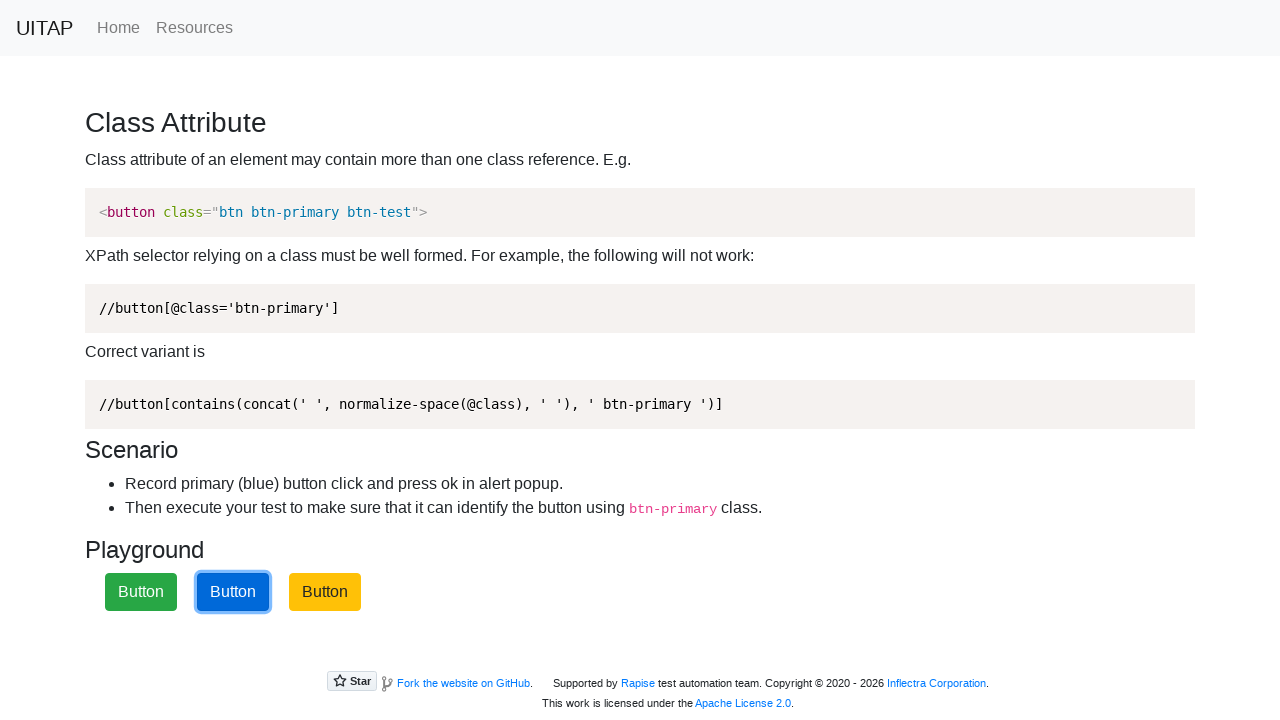

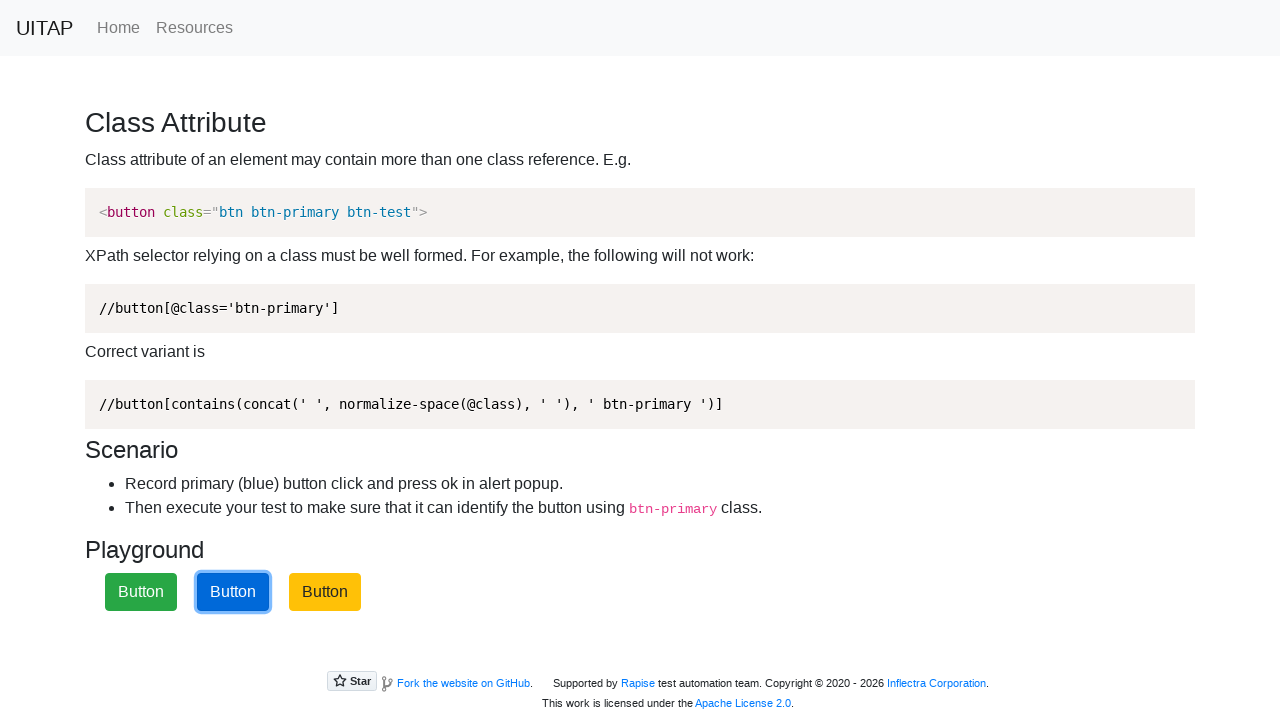